Tests the complete phone purchase flow: navigates to Phones category, selects Samsung Galaxy S6, adds to cart, and completes checkout with order details.

Starting URL: https://www.demoblaze.com/

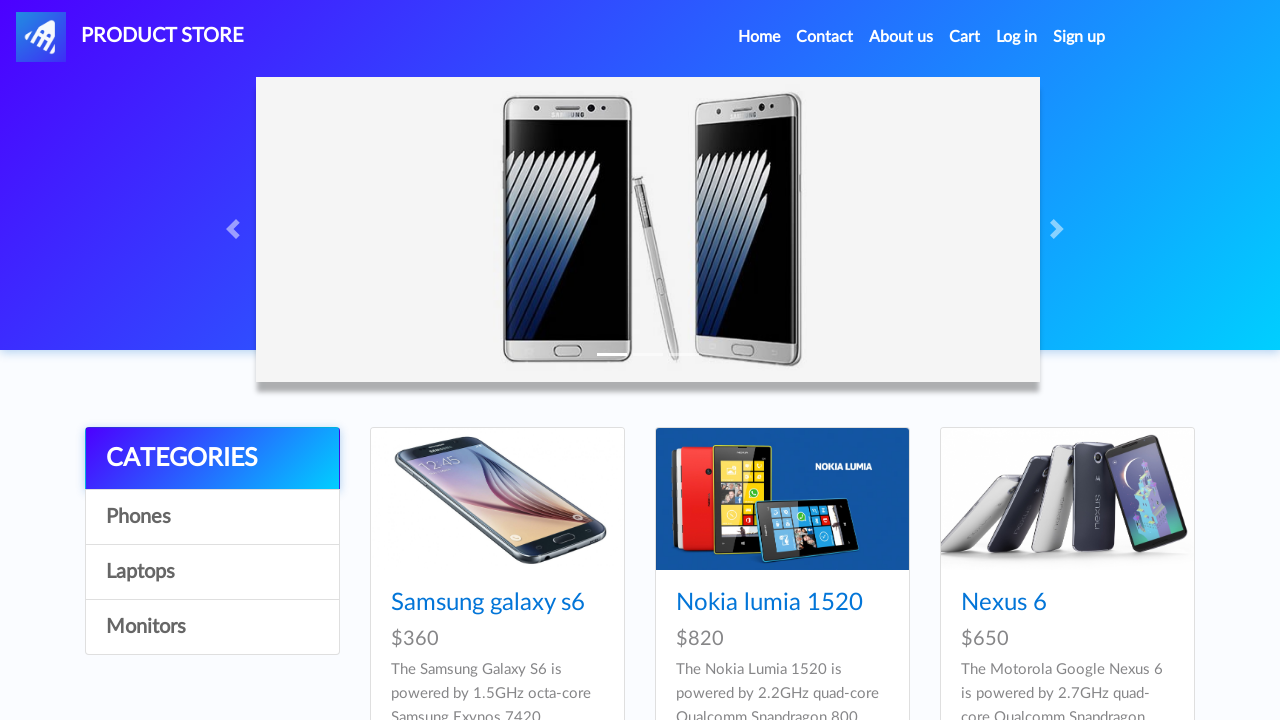

Clicked Home menu item at (759, 37) on xpath=//a[contains(text(),'Home')]
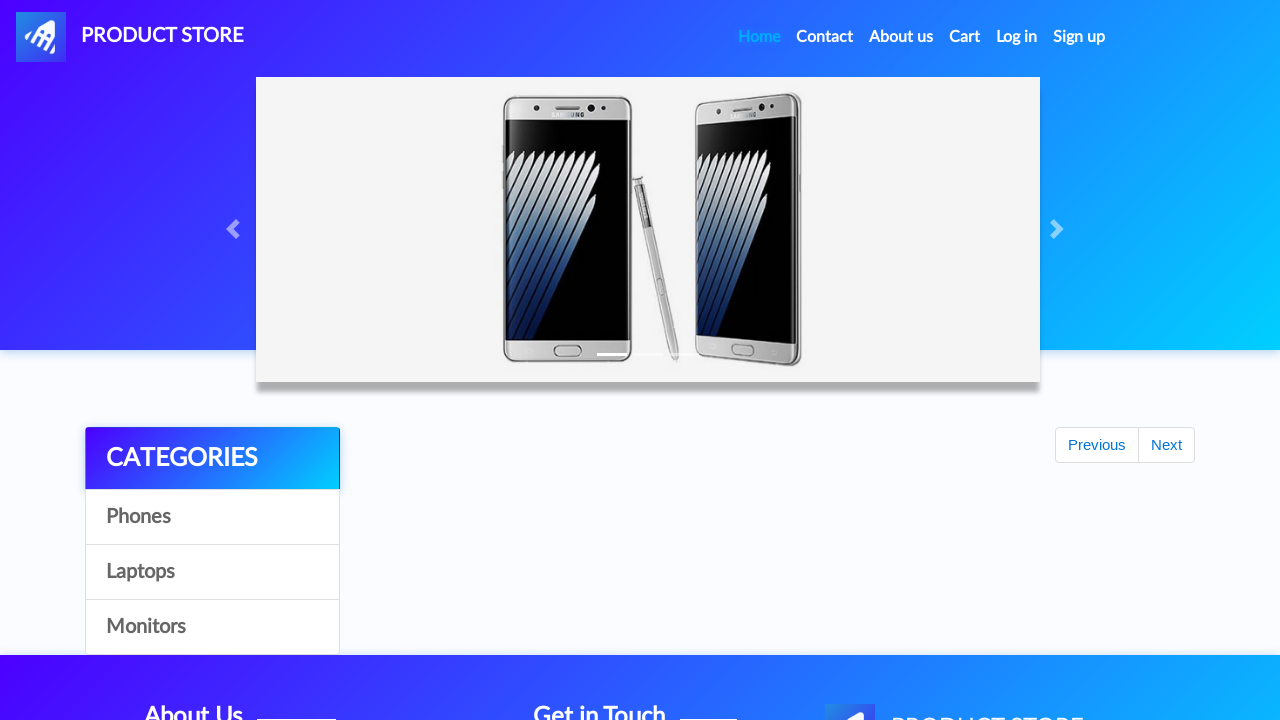

Clicked Phones category at (212, 517) on xpath=//a[contains(text(),'Phones')]
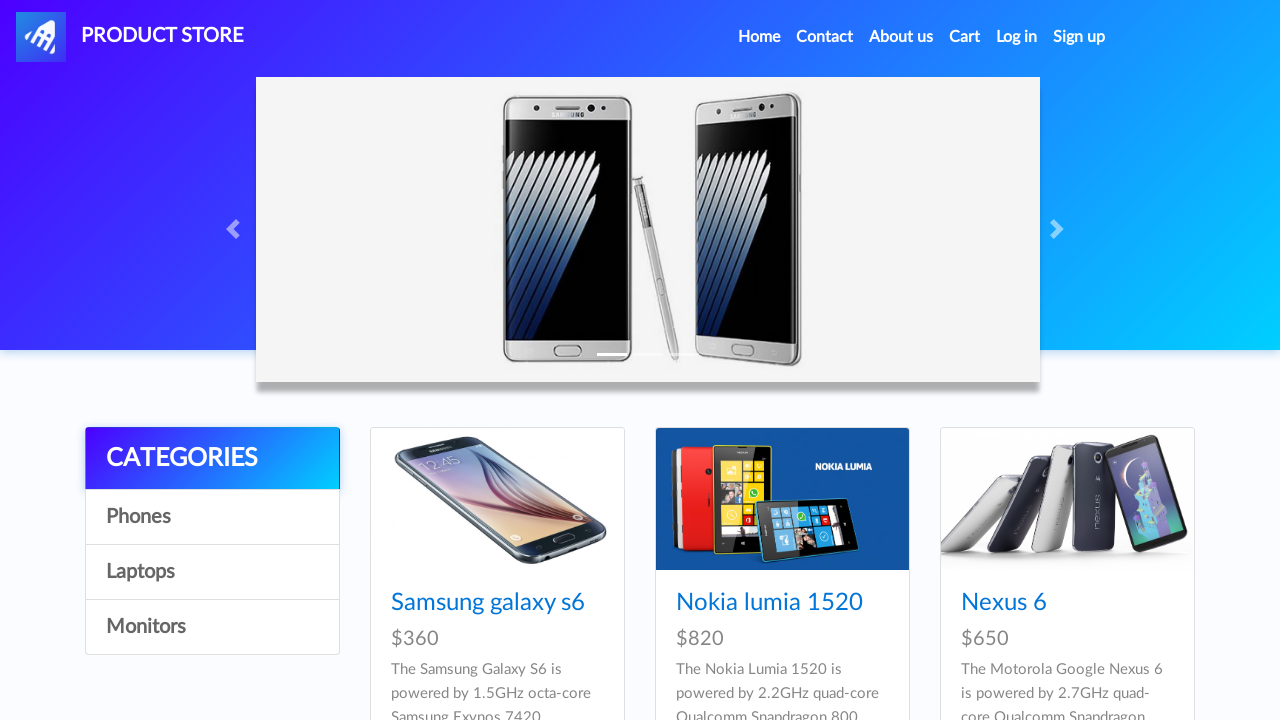

Waited for Phones category to load
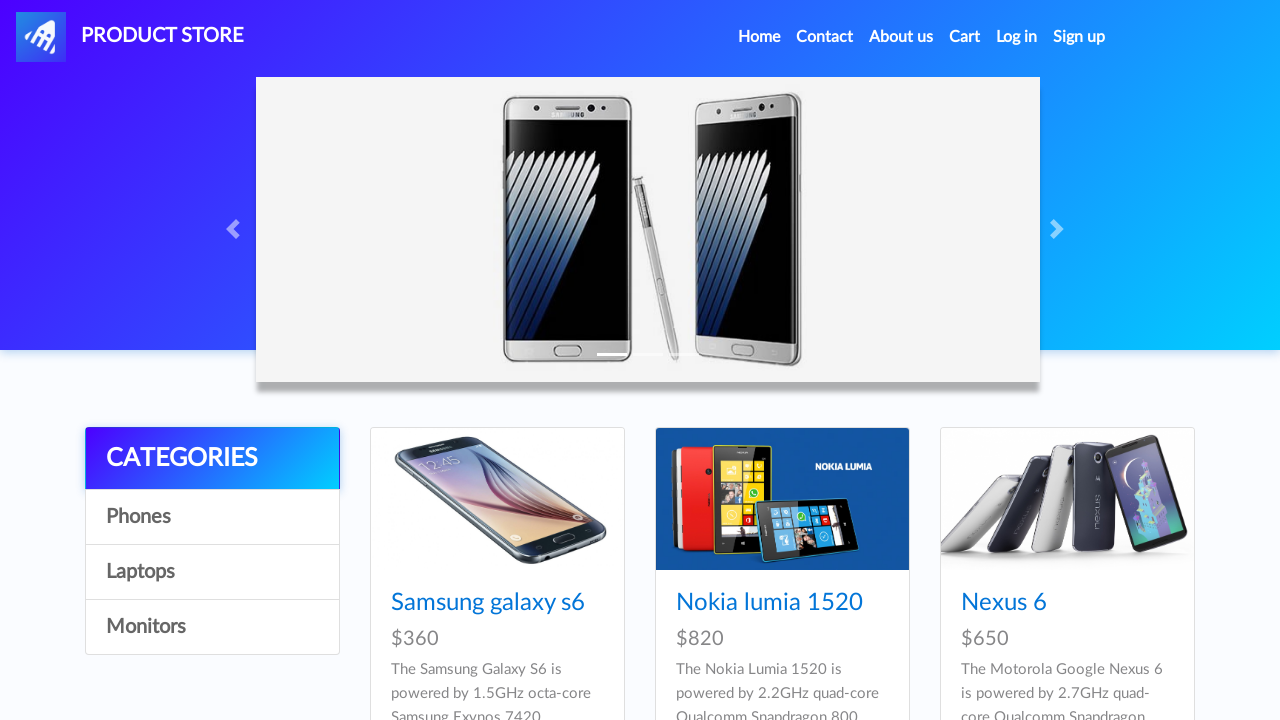

Clicked Samsung Galaxy S6 product at (488, 603) on xpath=//a[contains(text(),'Samsung galaxy s6')]
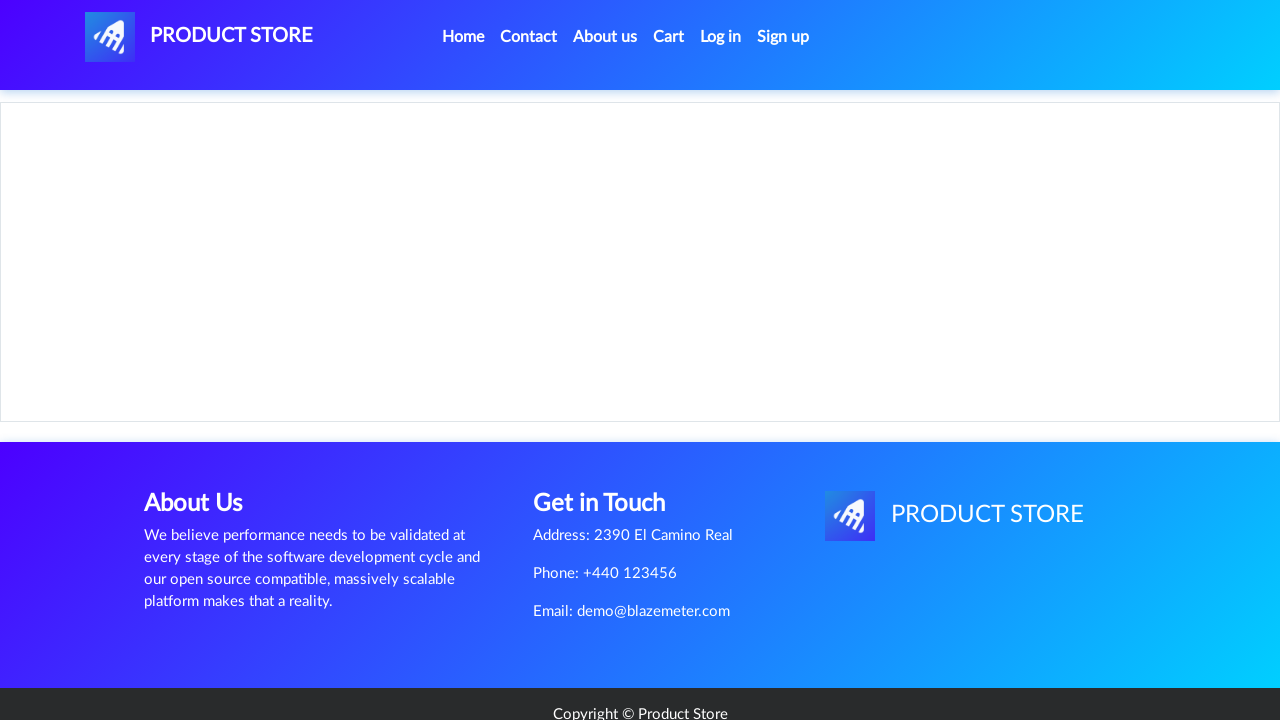

Waited for Samsung Galaxy S6 product details to load
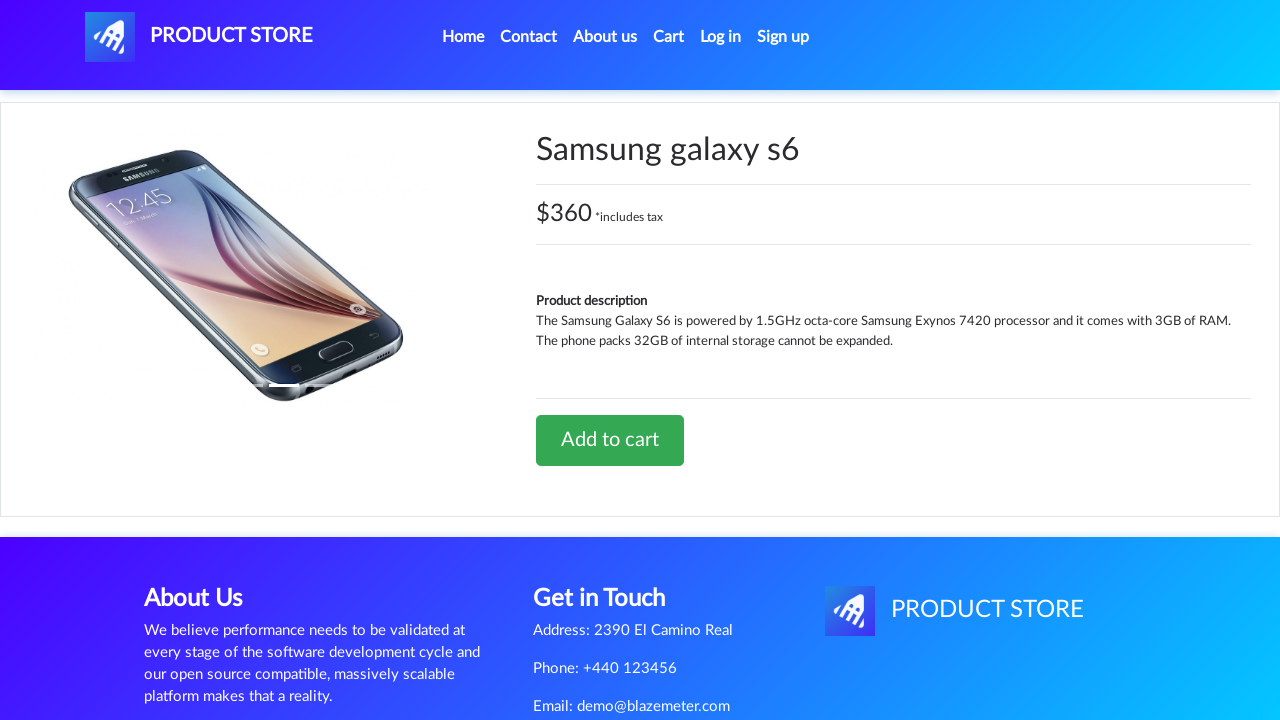

Clicked Add to cart button at (610, 440) on xpath=//a[contains(text(),'Add to cart')]
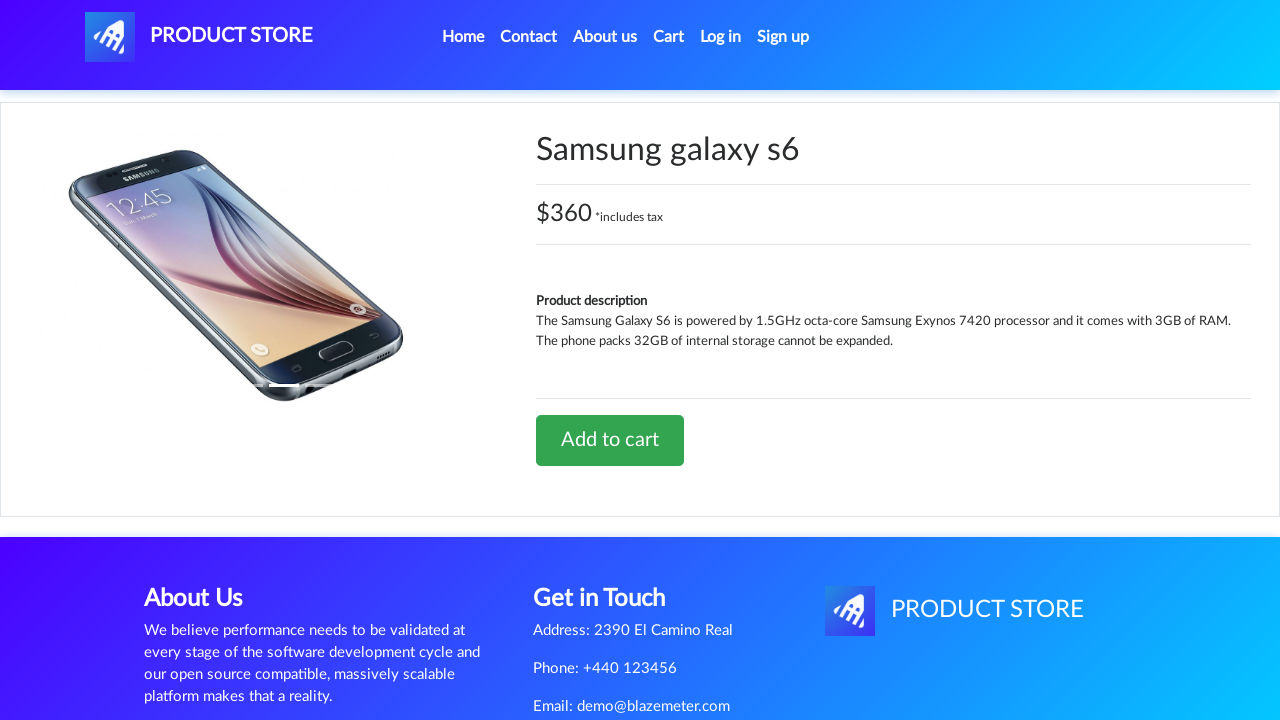

Waited for add to cart action to complete
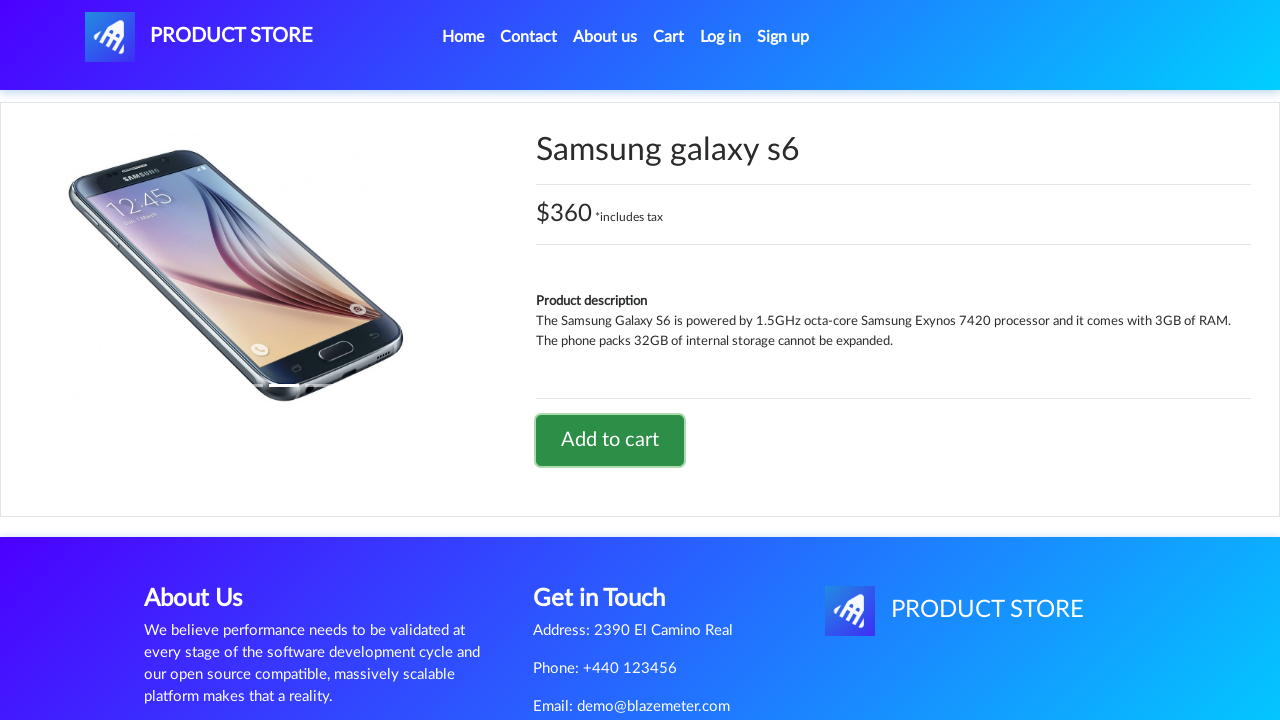

Set up dialog handler to accept alerts
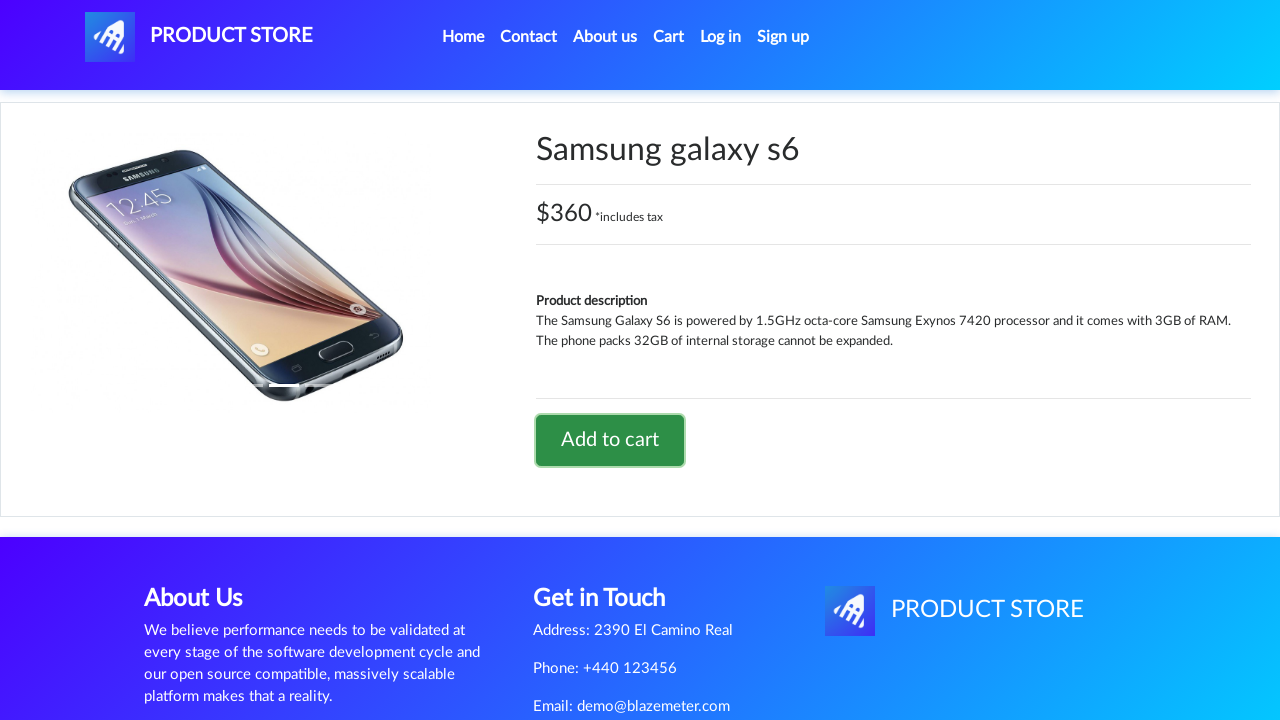

Accepted confirmation alert
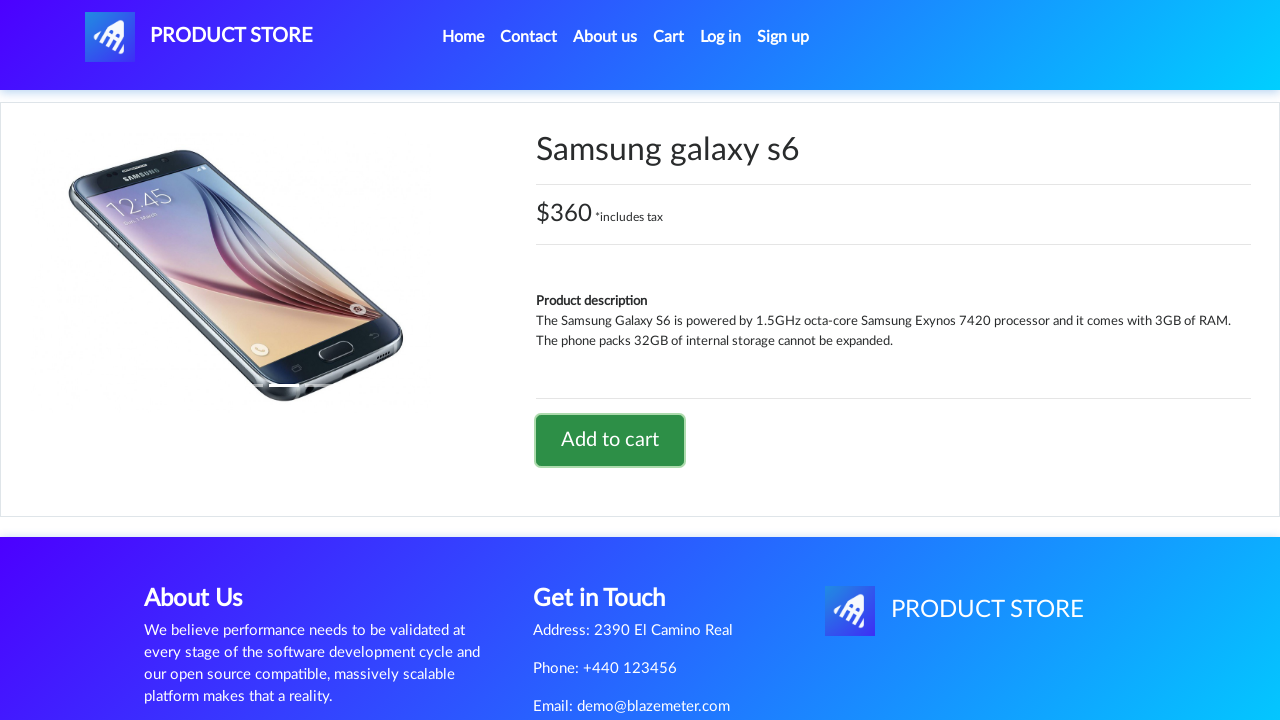

Navigated back from product details
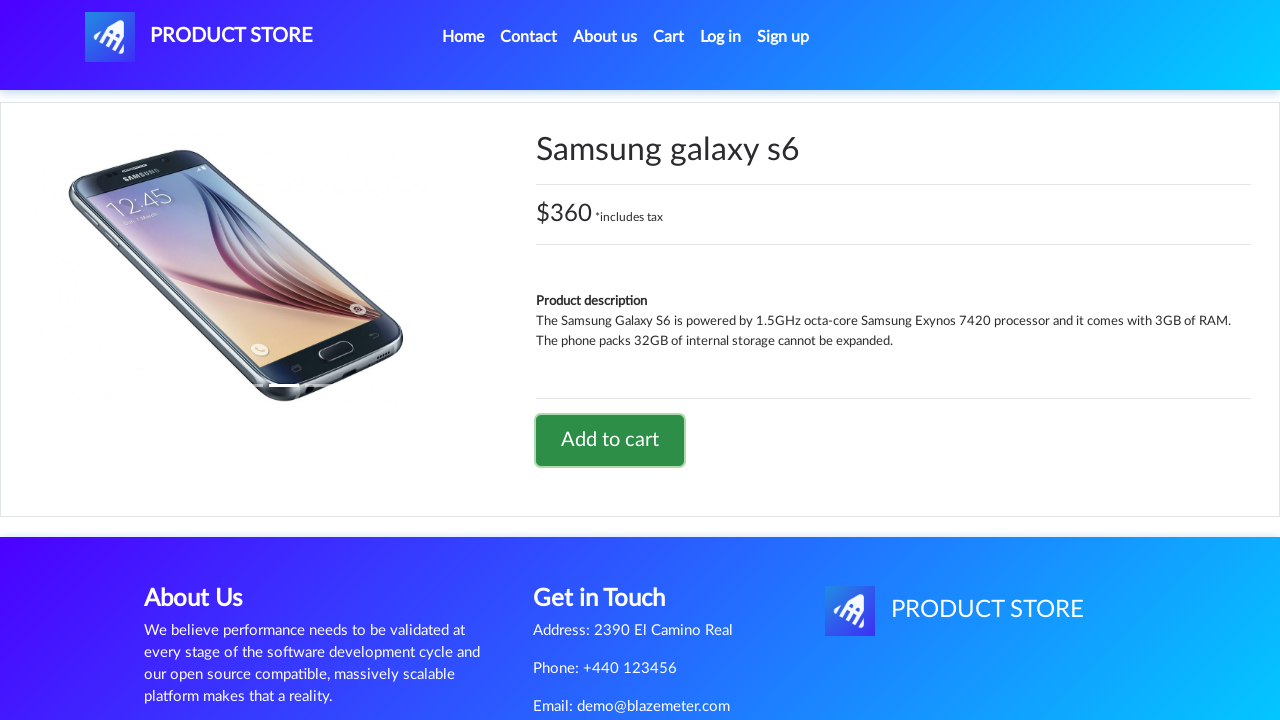

Navigated back from Phones category
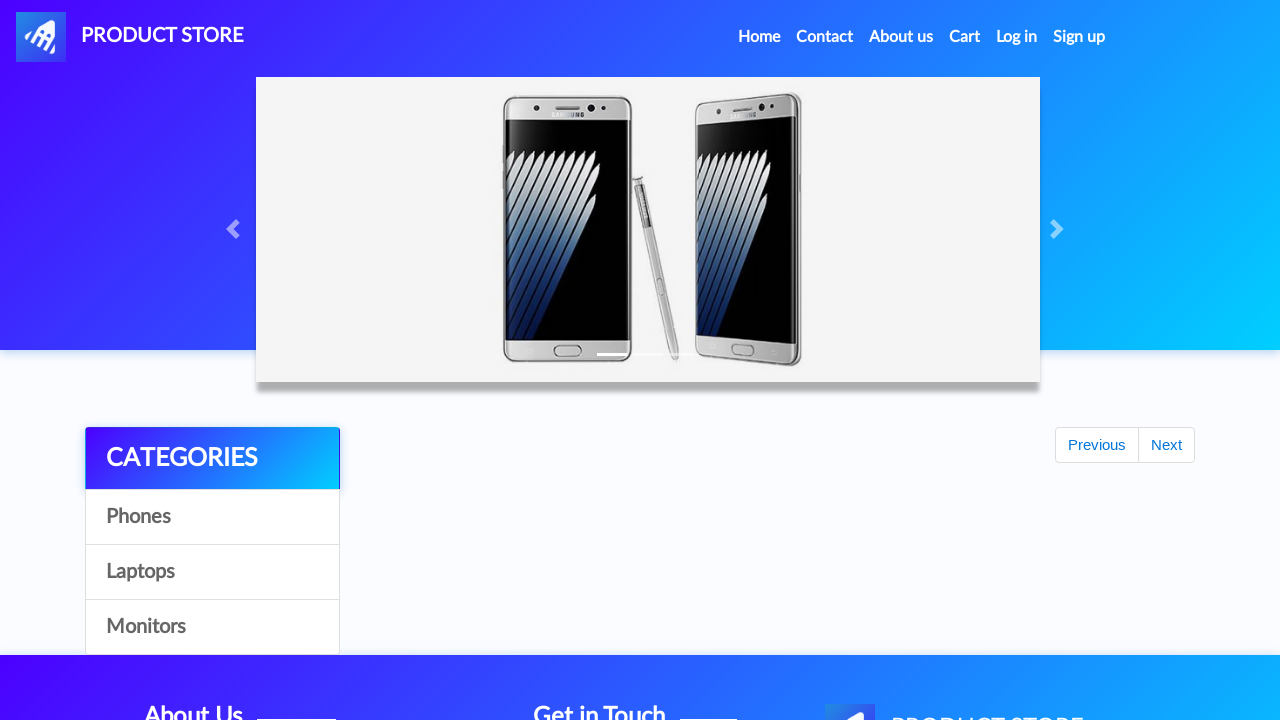

Navigated back to Home
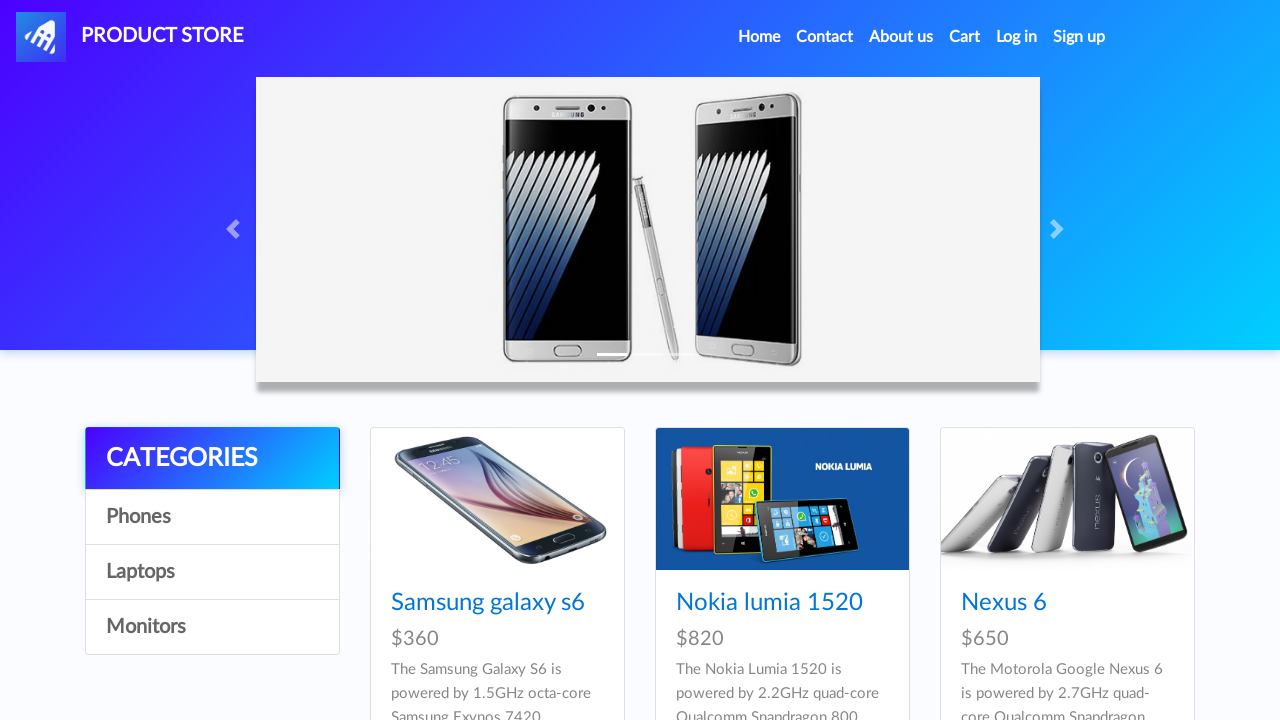

Waited for Home page to load
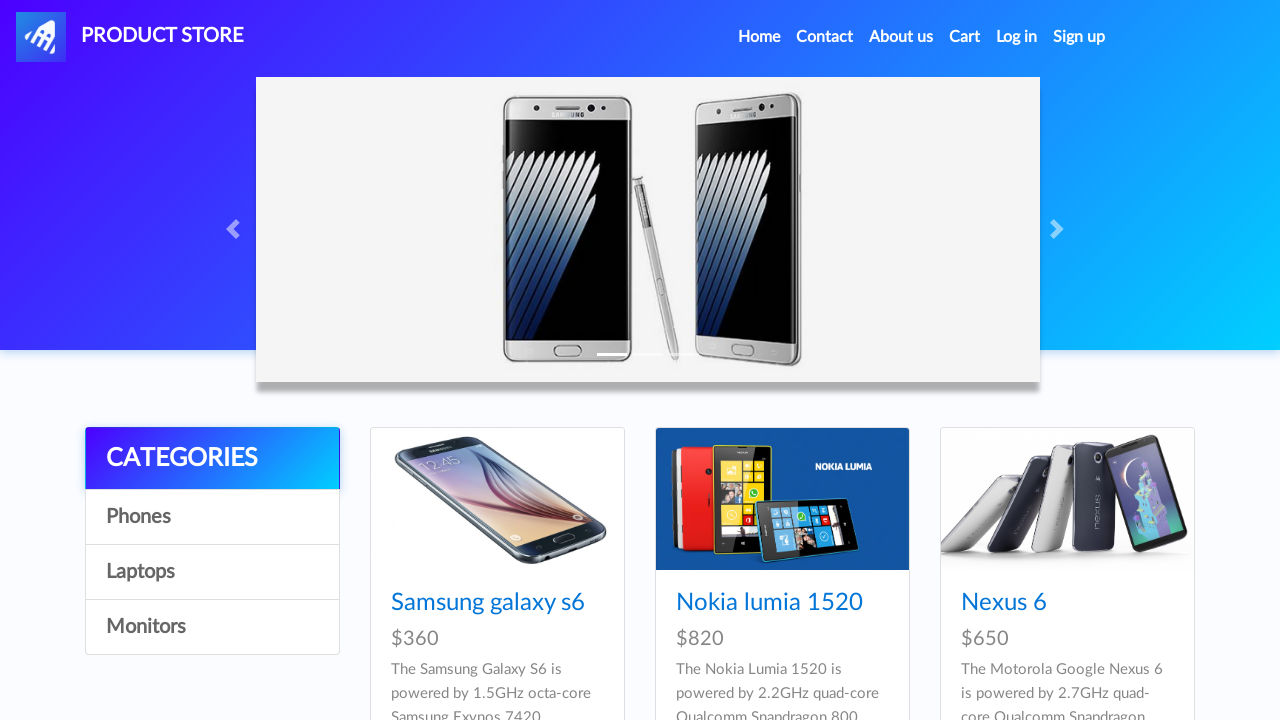

Clicked cart button at (965, 37) on #cartur
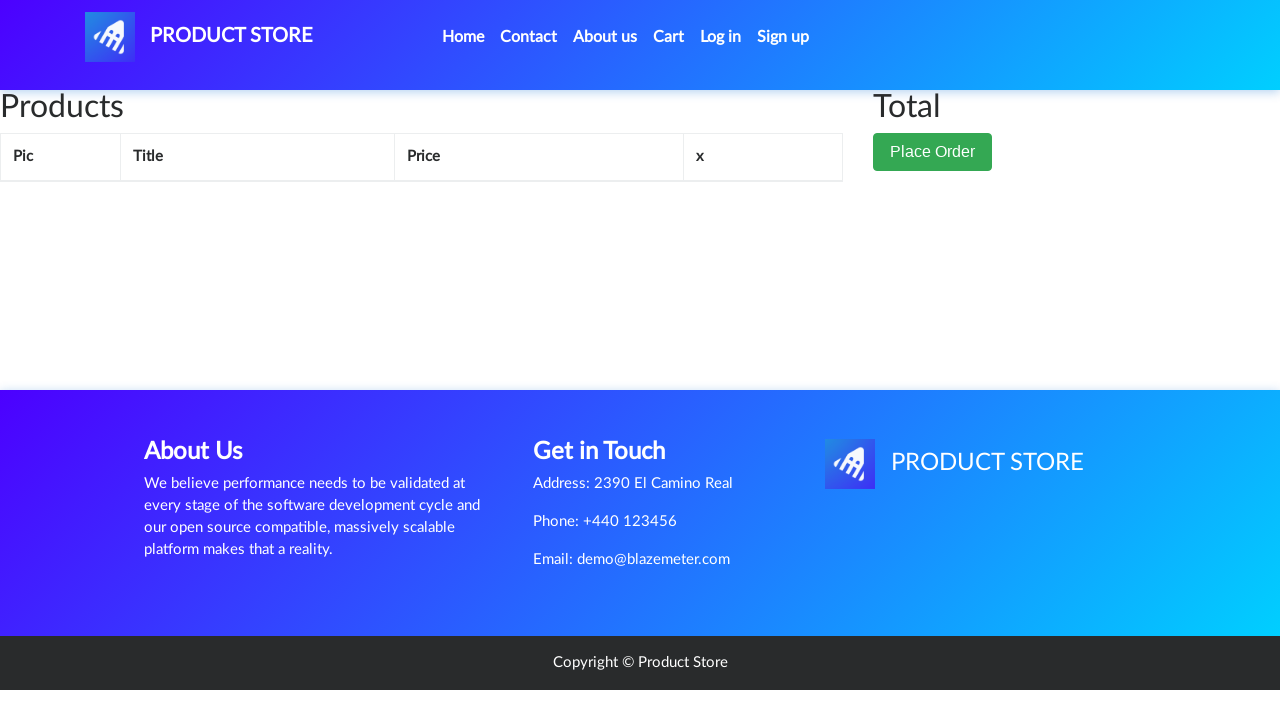

Waited for cart page to load
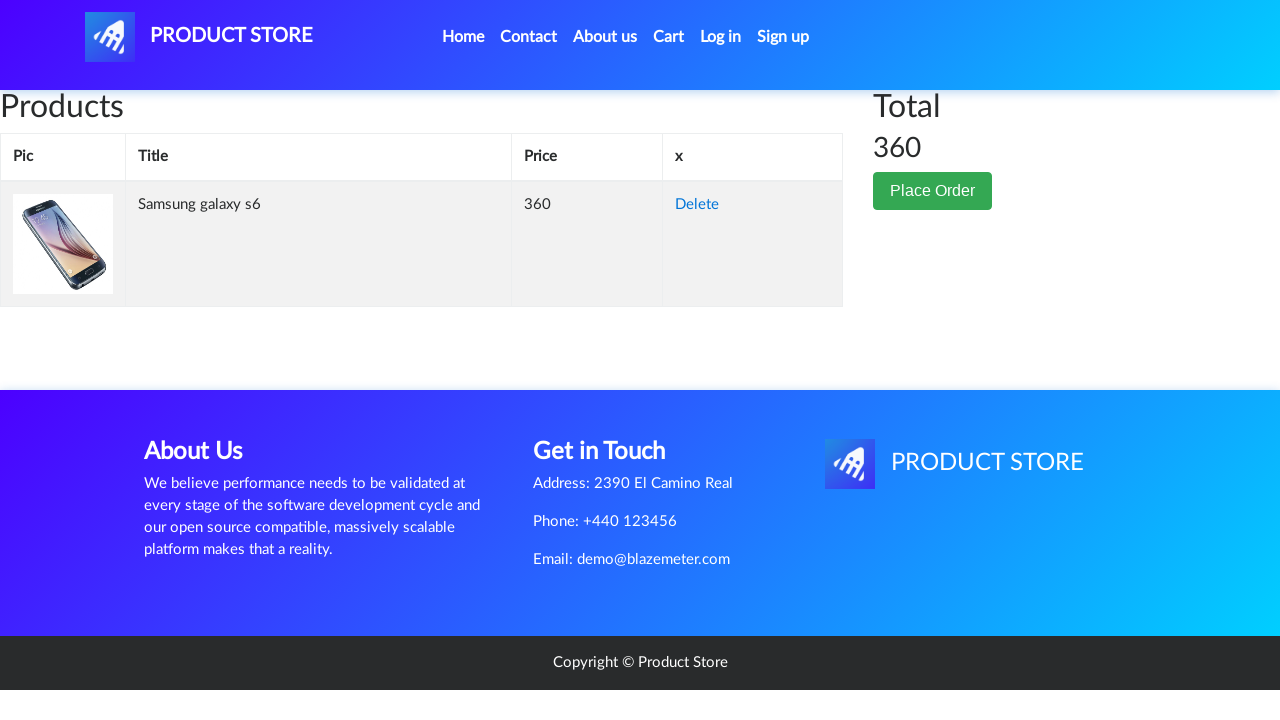

Clicked Place Order button at (933, 191) on xpath=//button[contains(text(),'Place Order')]
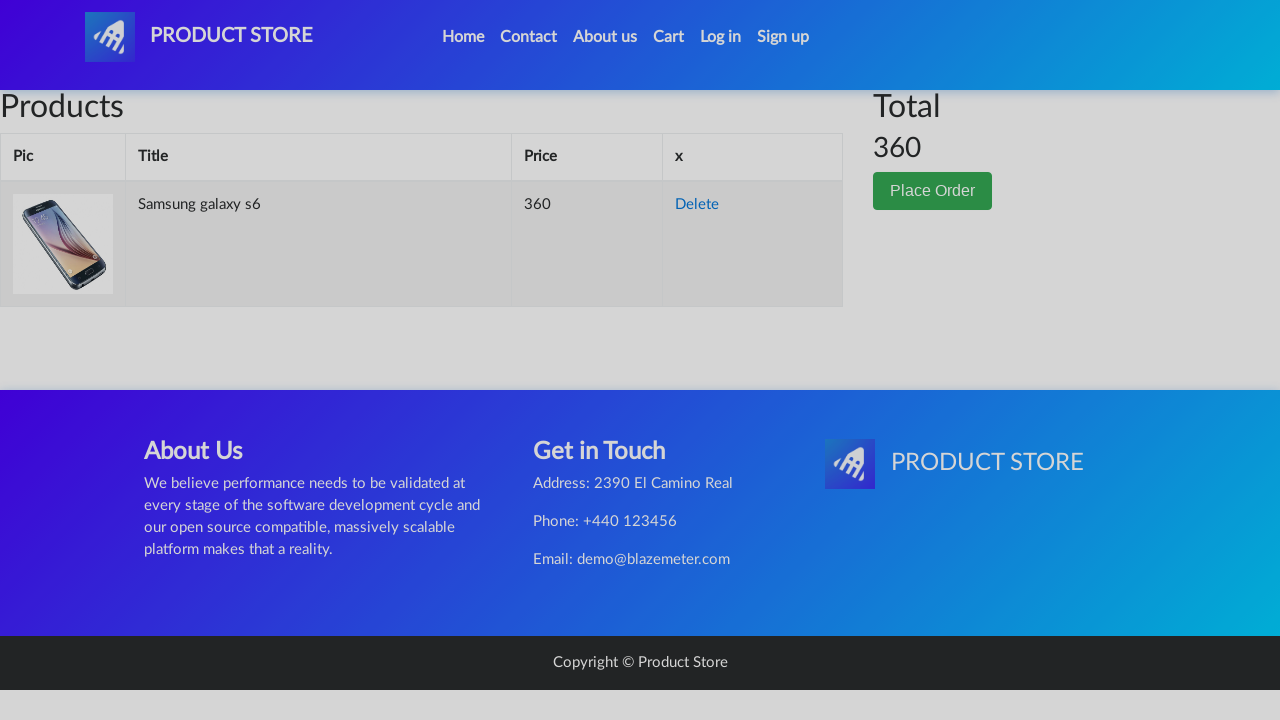

Waited for order form to load
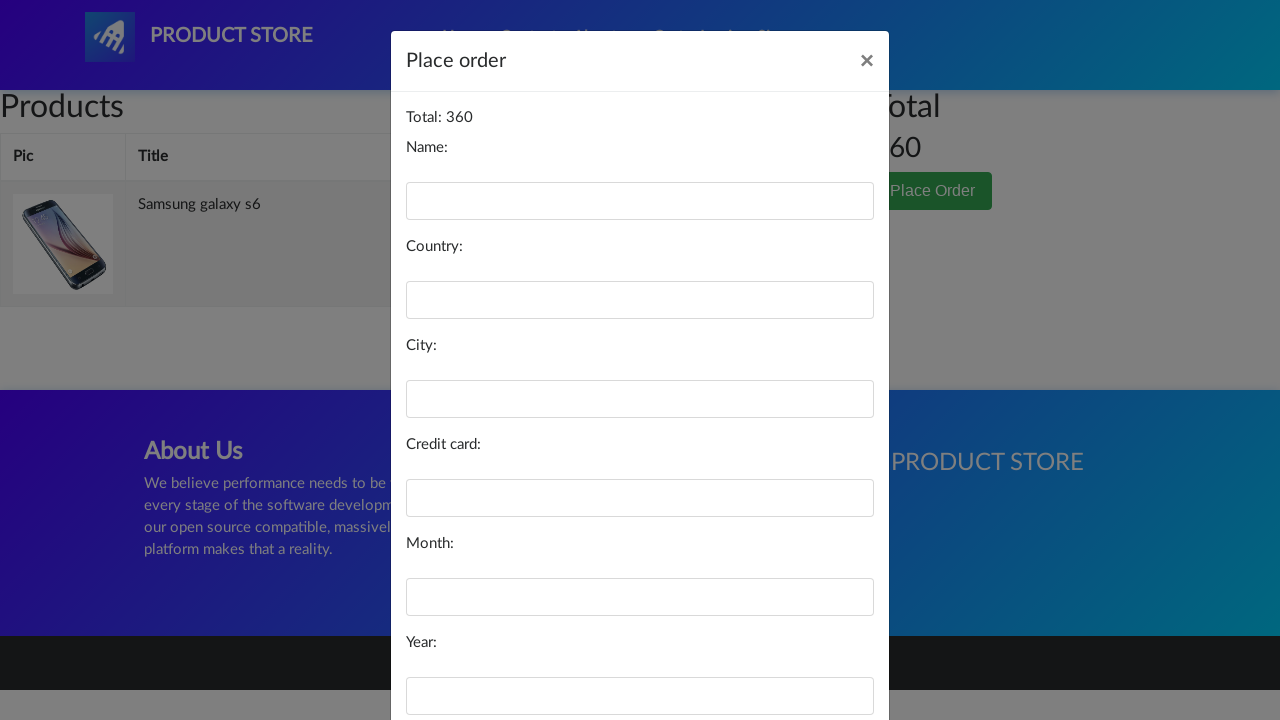

Filled name field with 'Marcus' on #name
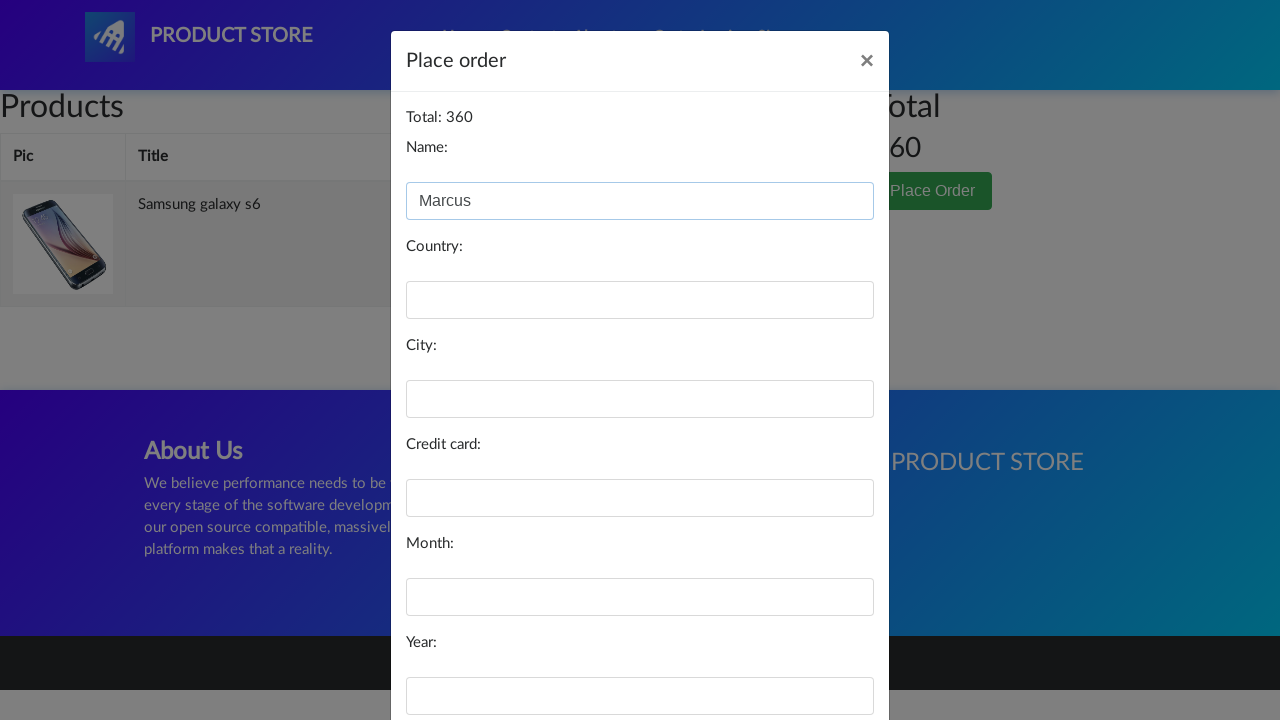

Filled country field with 'Canada' on #country
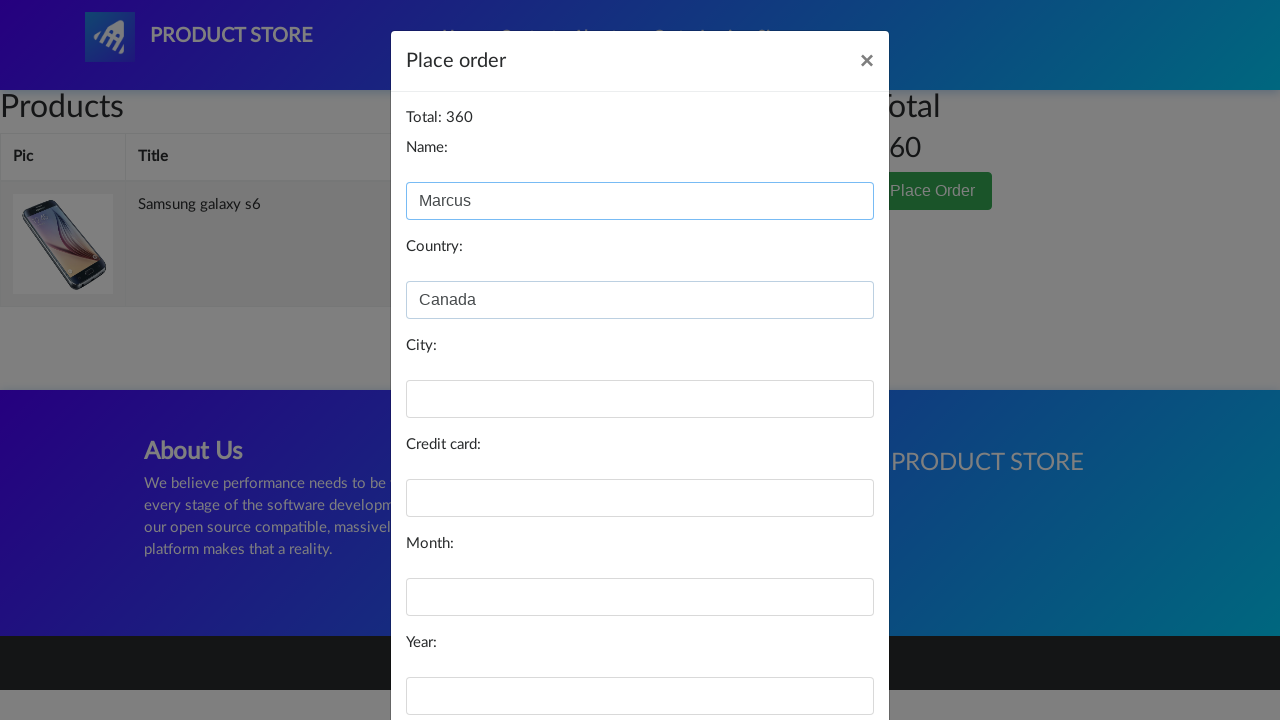

Filled city field with 'Toronto' on #city
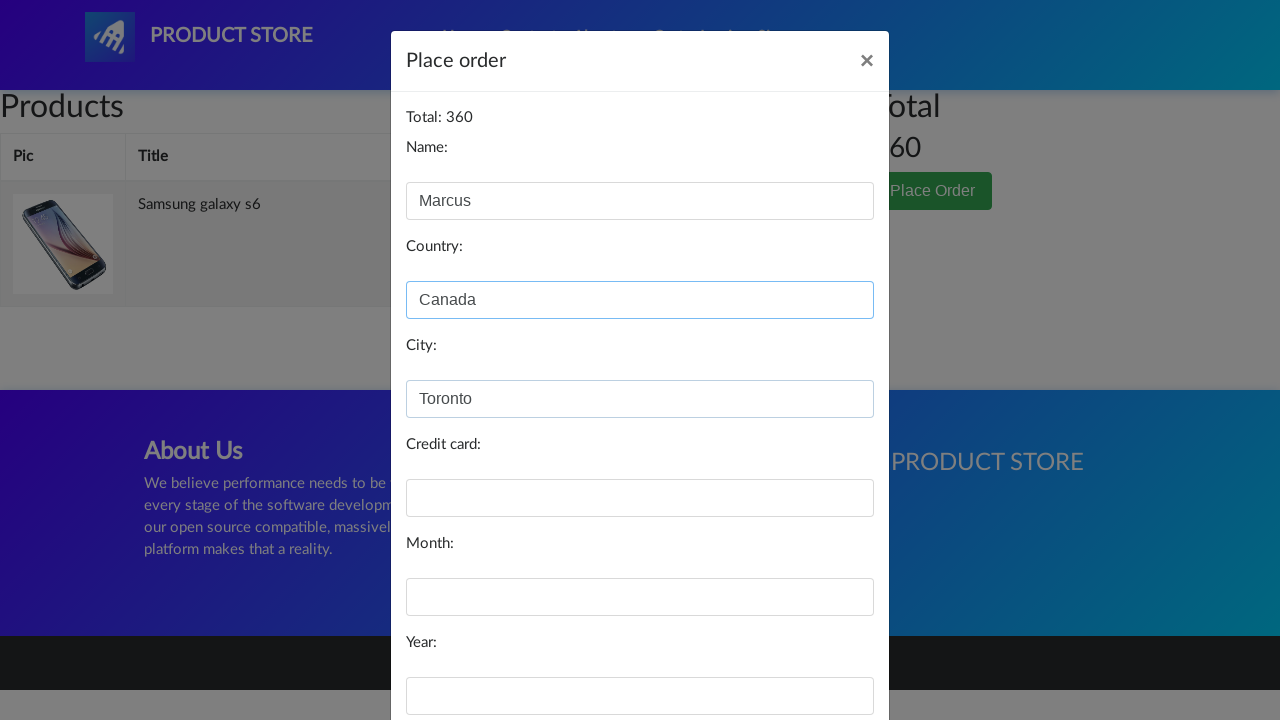

Filled card field with credit card number on #card
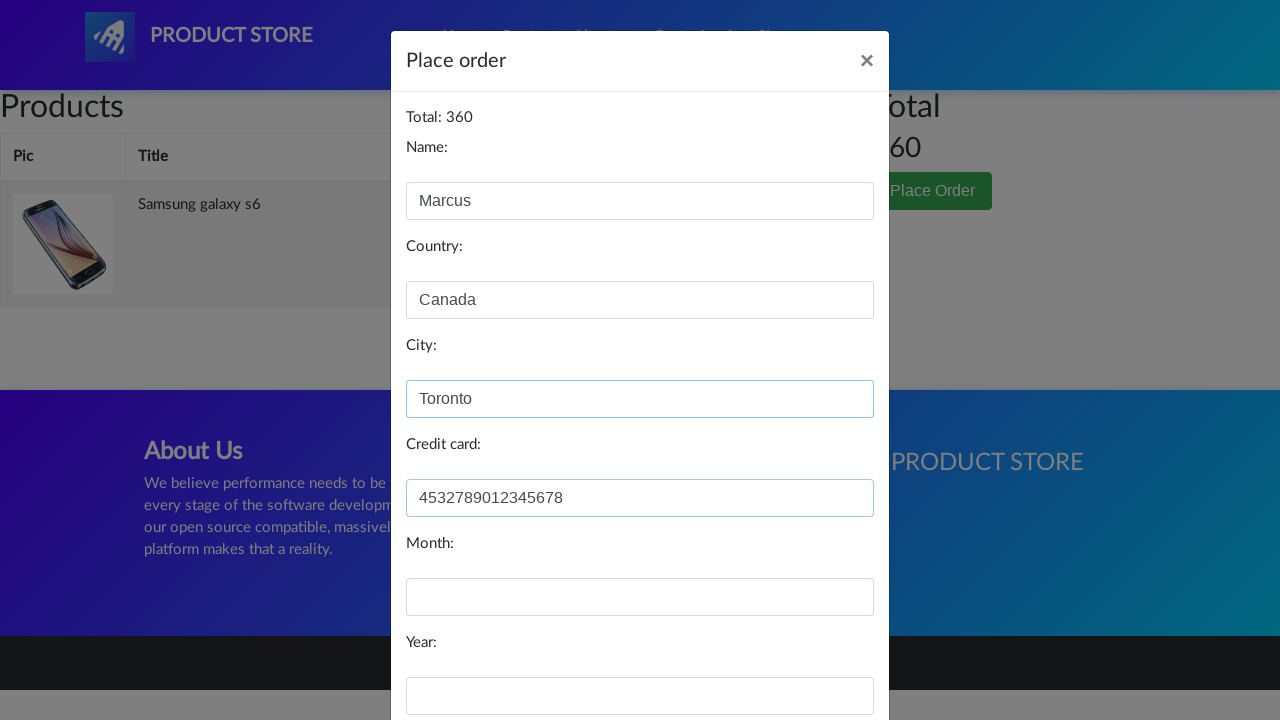

Filled month field with 'March' on #month
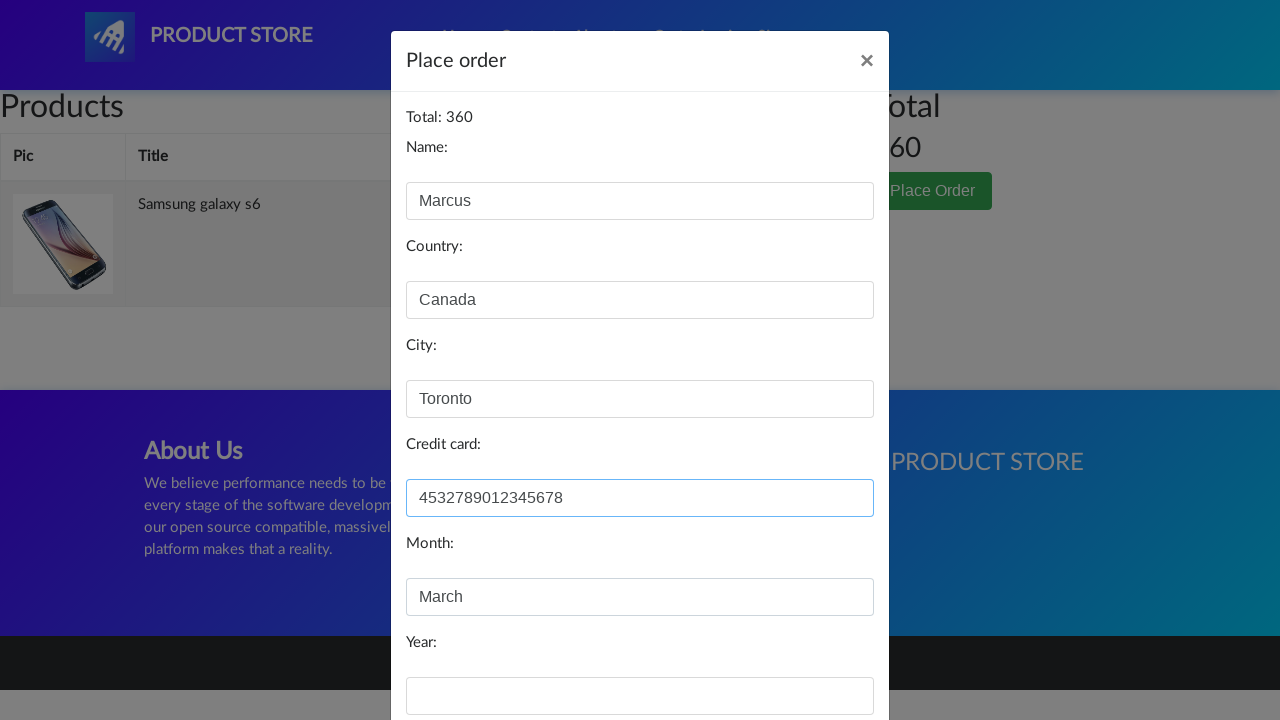

Filled year field with '2025' on #year
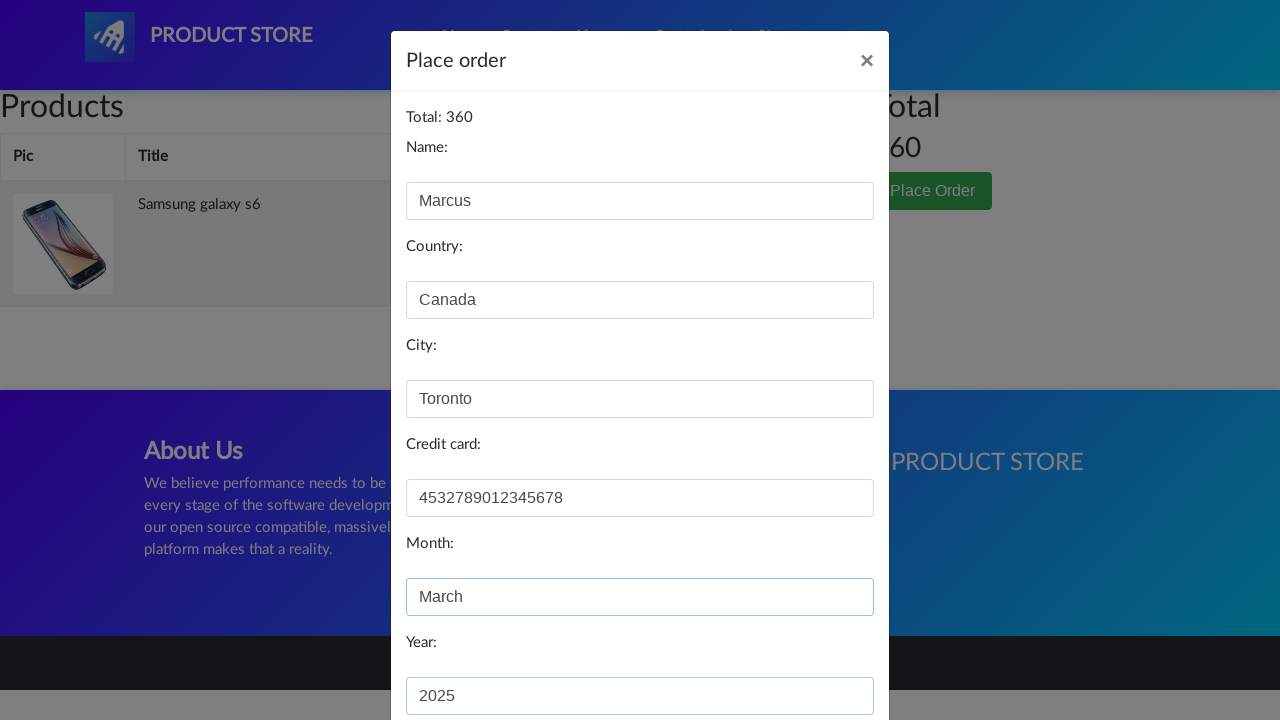

Clicked Purchase button to complete order at (823, 655) on xpath=//button[contains(text(),'Purchase')]
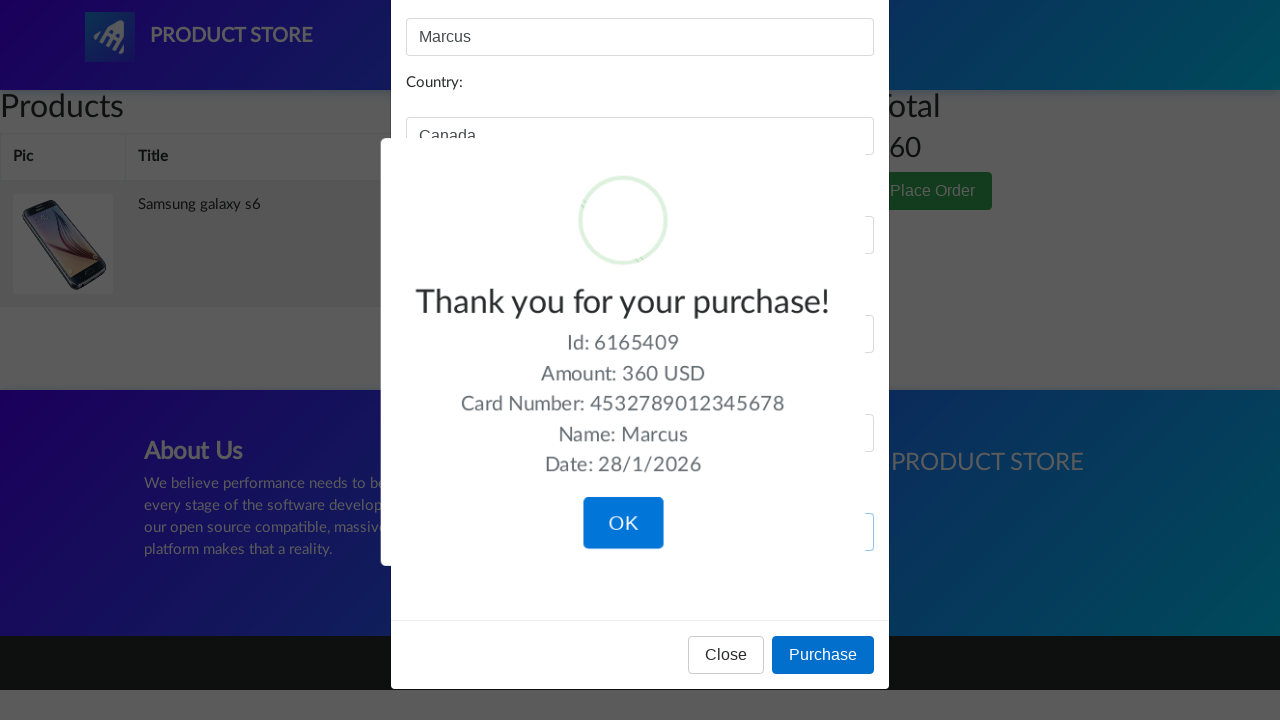

Waited for purchase confirmation
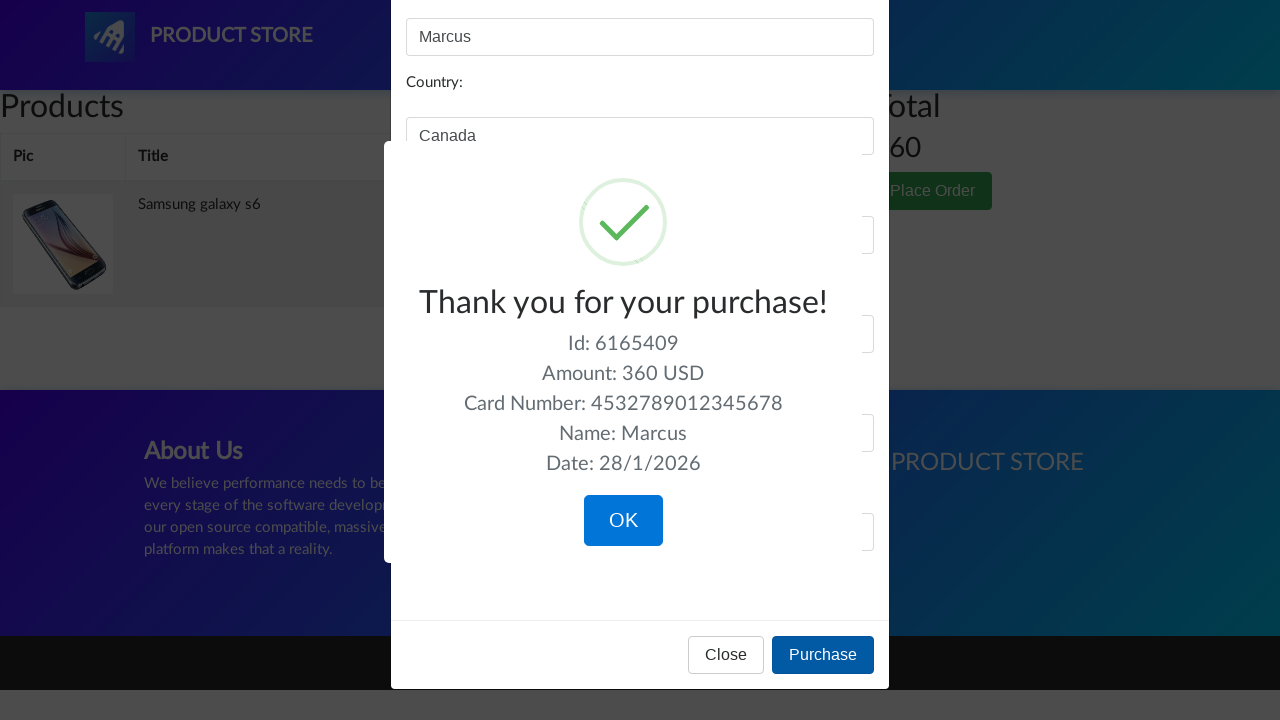

Clicked OK to confirm purchase completion at (623, 521) on xpath=//button[contains(text(),'OK')]
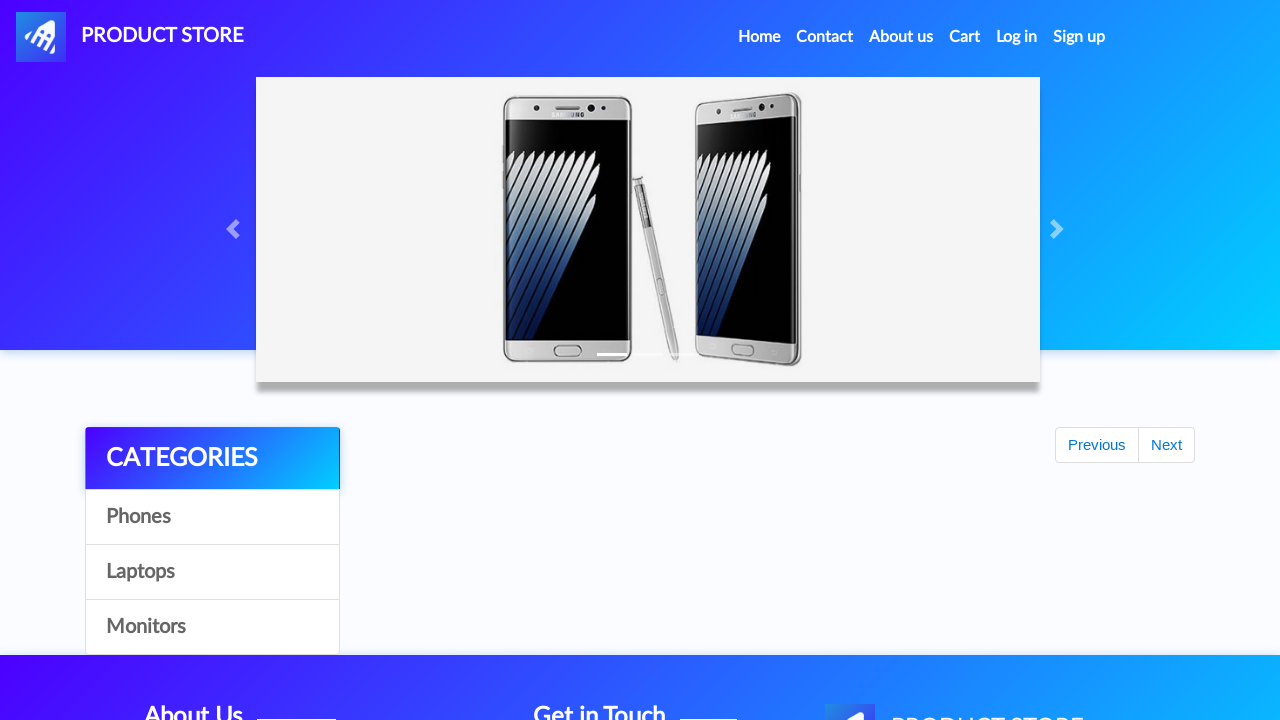

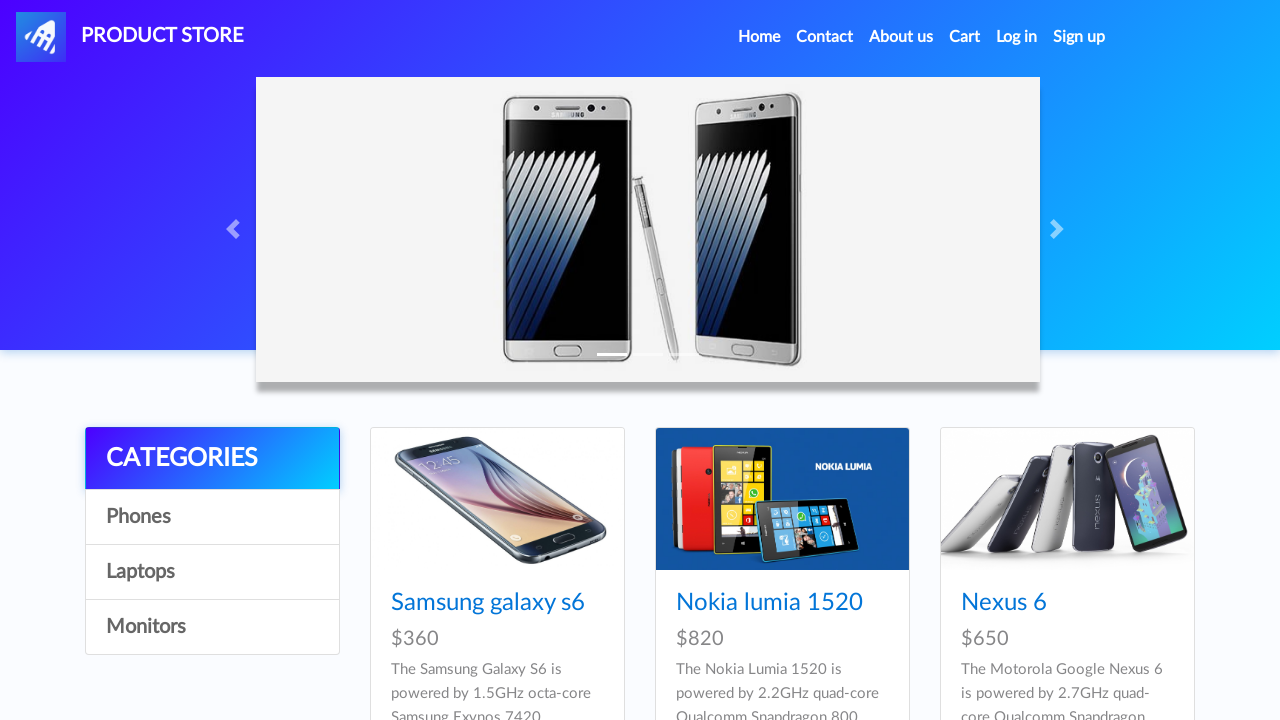